Clicks link 1 using link text selector and verifies alert message

Starting URL: https://igorsmasc.github.io/botoes_atividade_selenium/

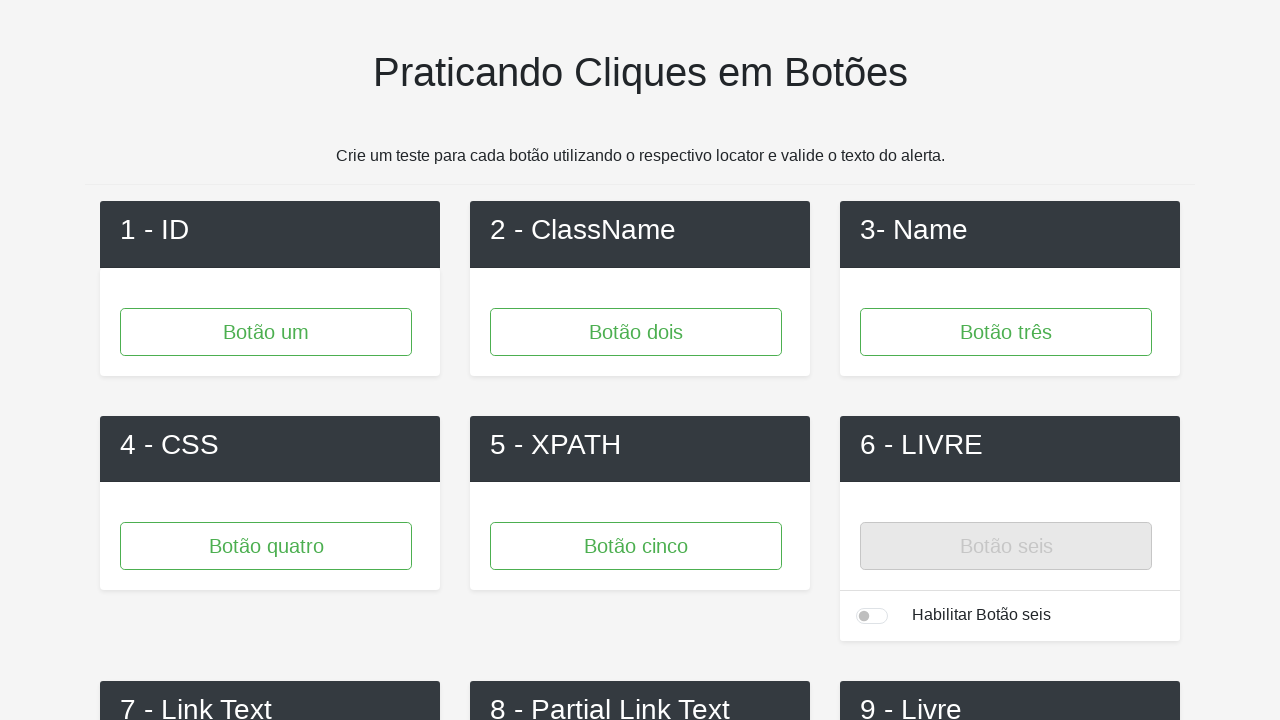

Navigated to test page
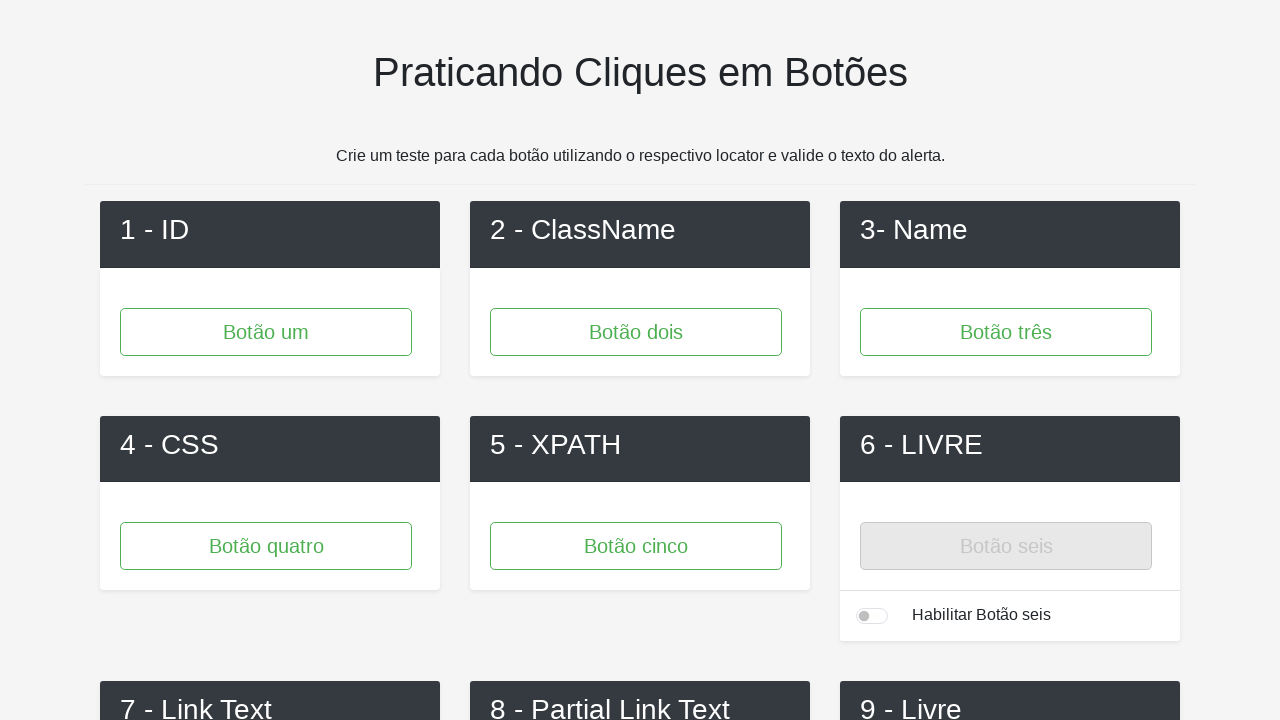

Clicked Link 1 using link text selector at (270, 361) on text=Link 1
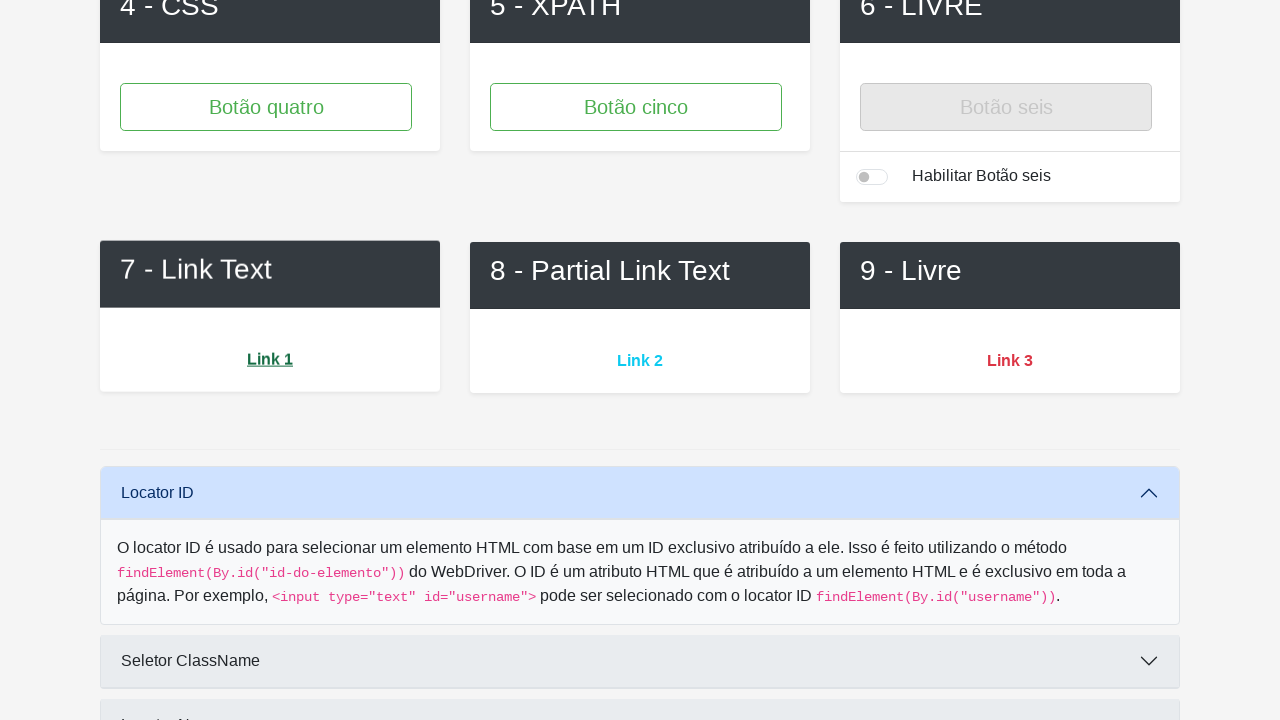

Set up alert handler to accept dialogs
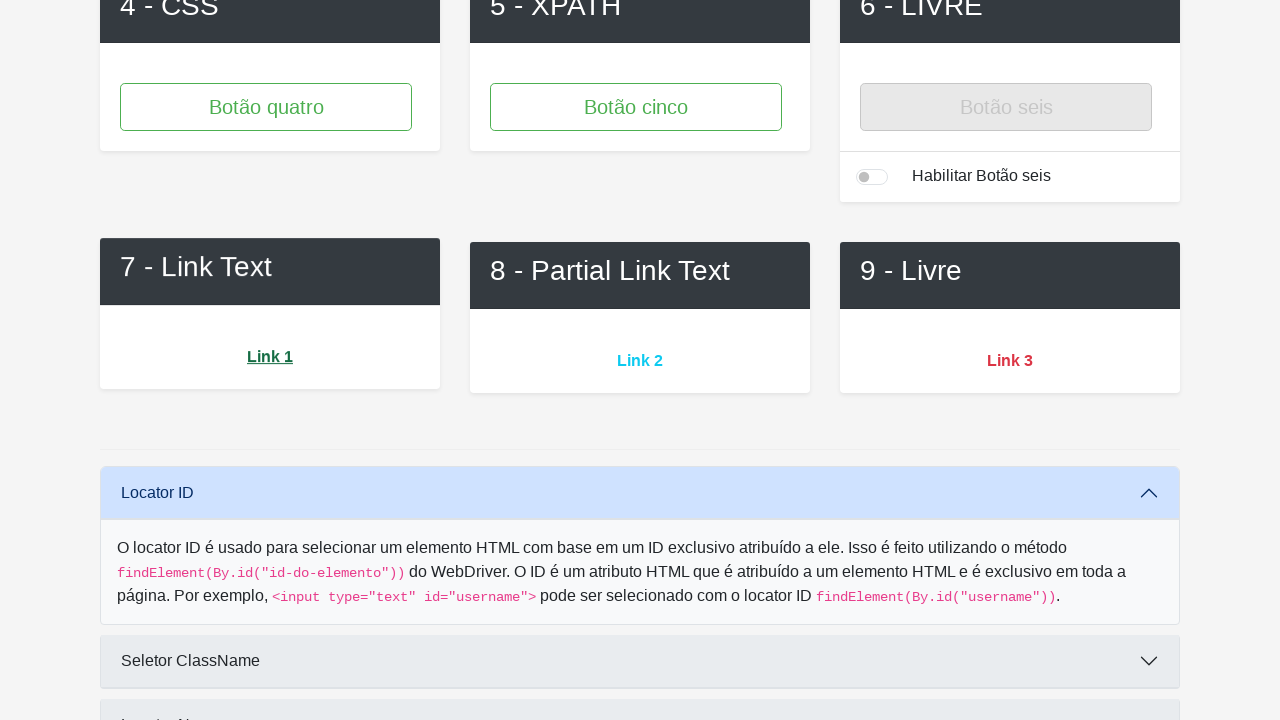

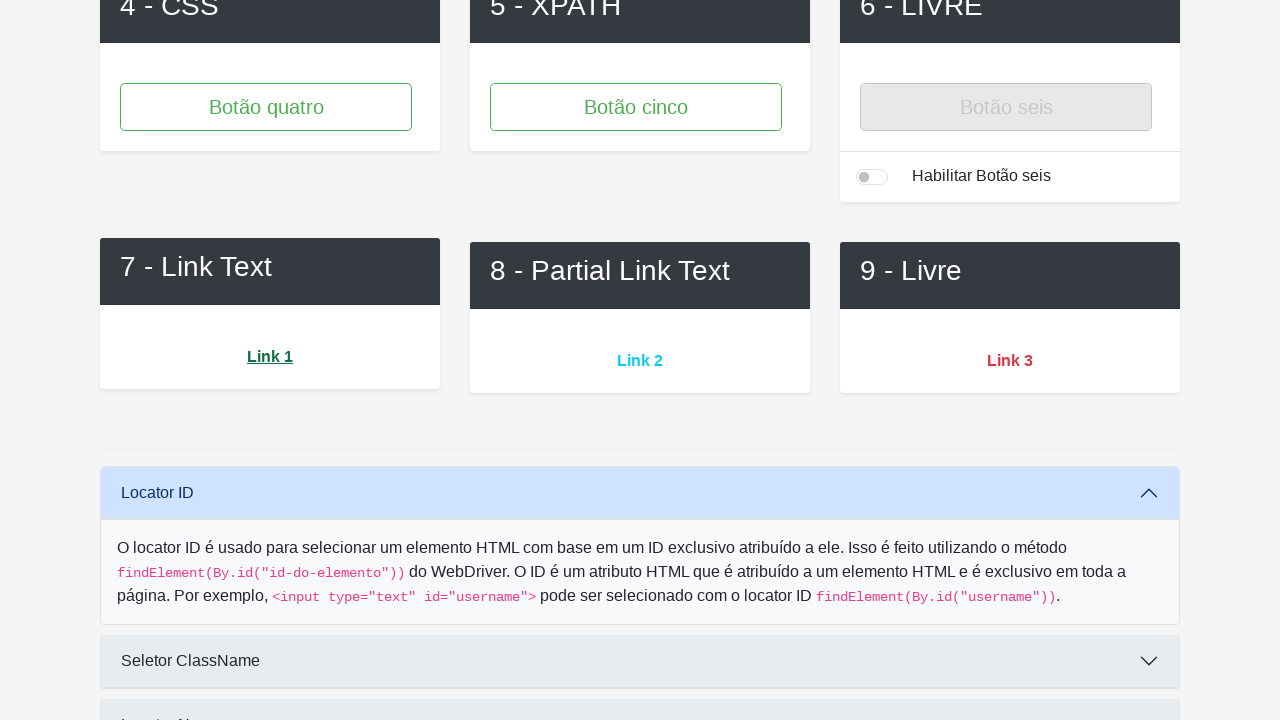